Opens the Levi's homepage and verifies the page loads correctly by checking the page title matches the expected value.

Starting URL: https://www.levi.com/US/en_US/

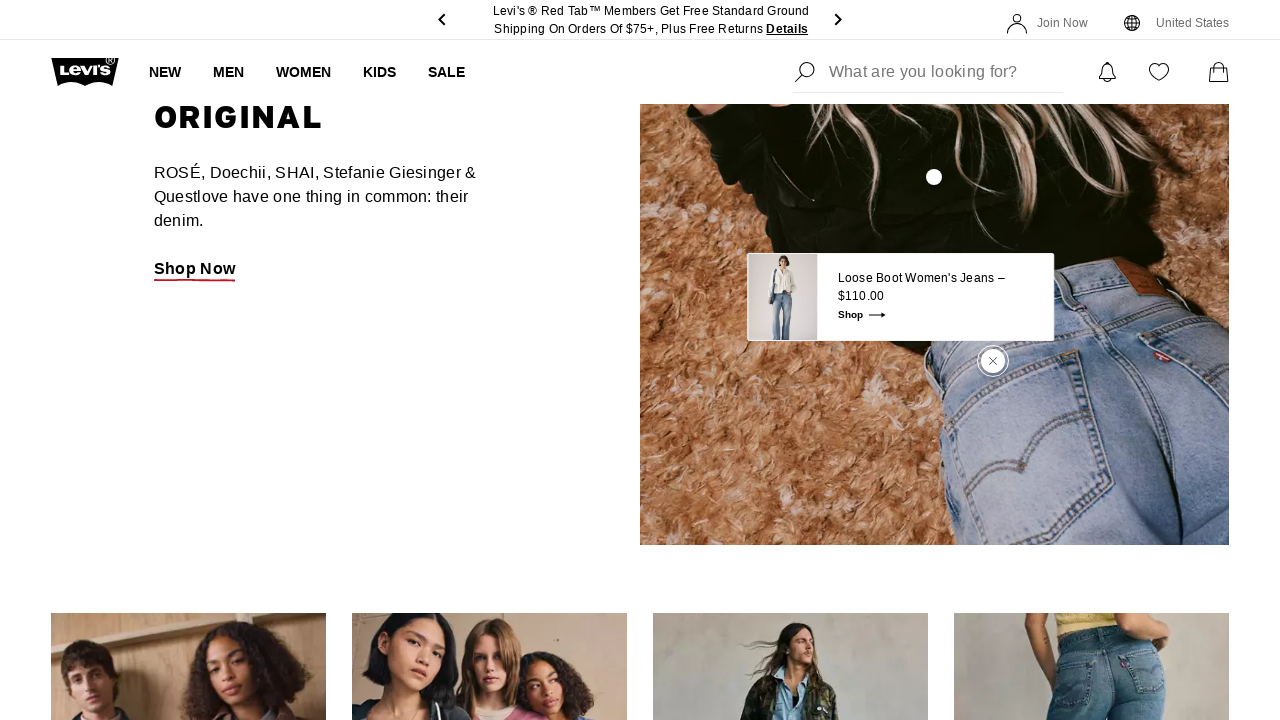

Navigated to Levi's homepage
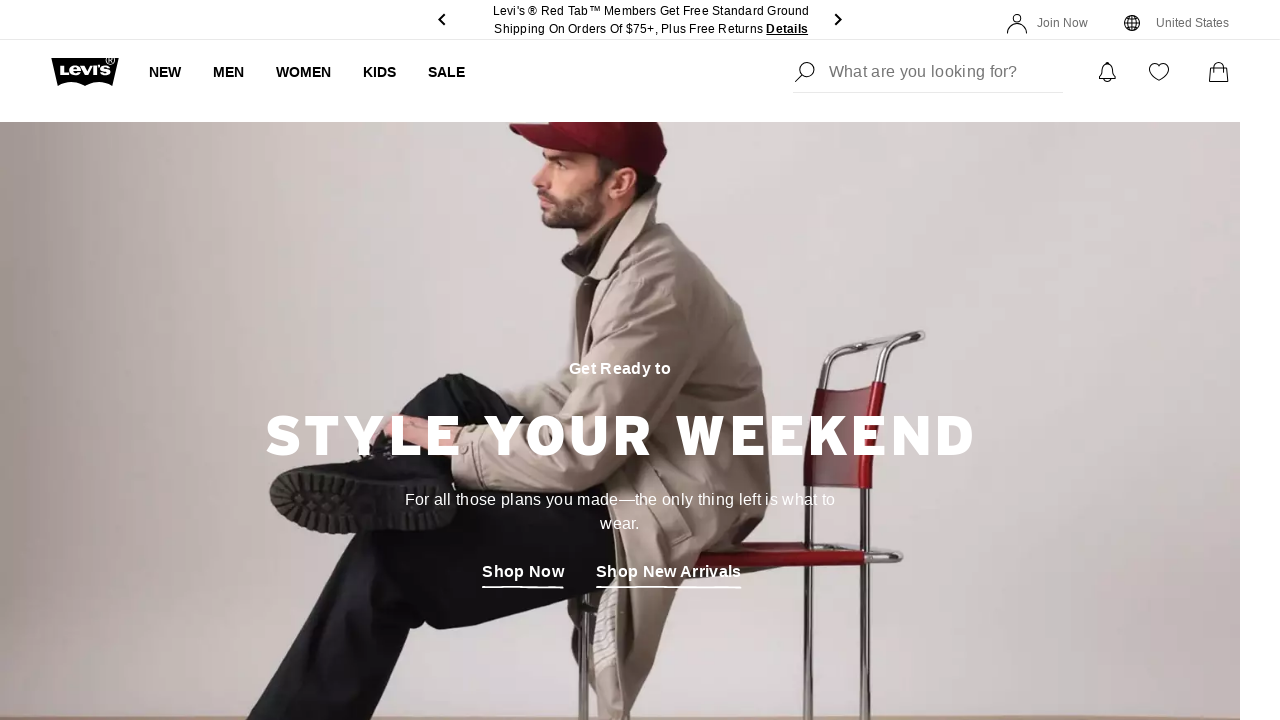

Verified page title matches expected value: 'Jeans, Denim Jackets & Clothing | Levi's® Official Site'
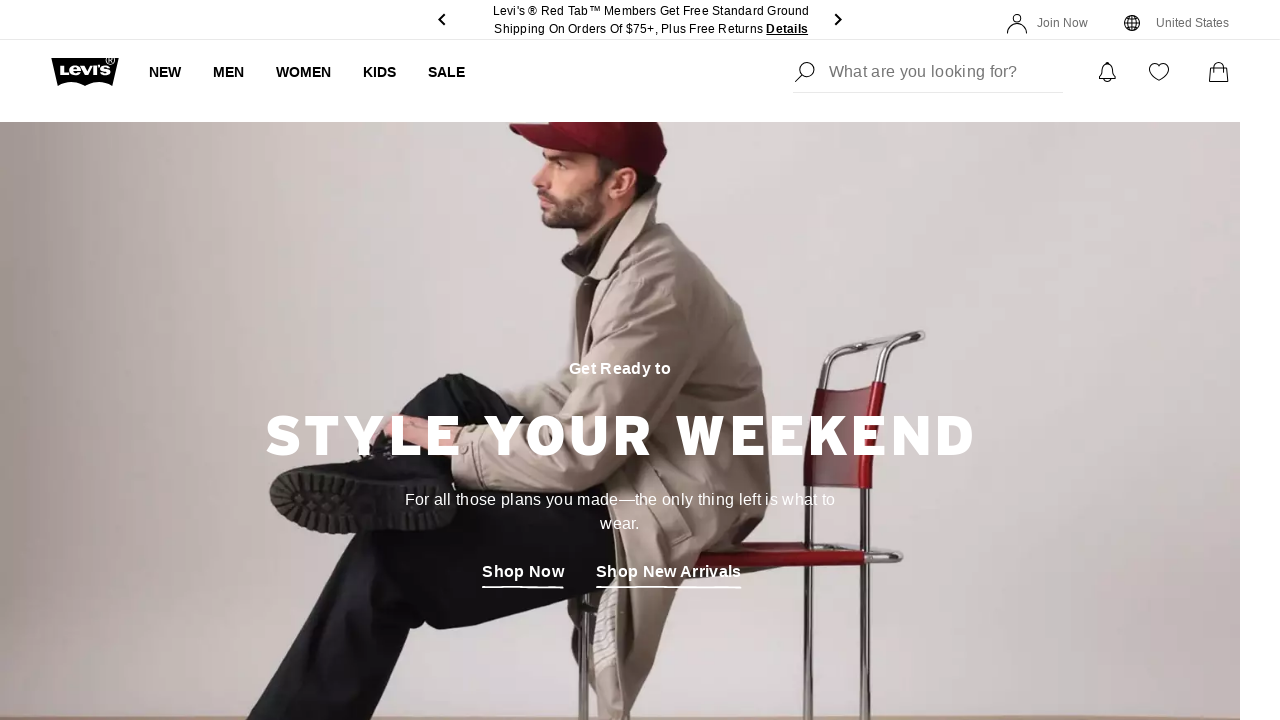

Page loaded correctly and homepage is fully displayed
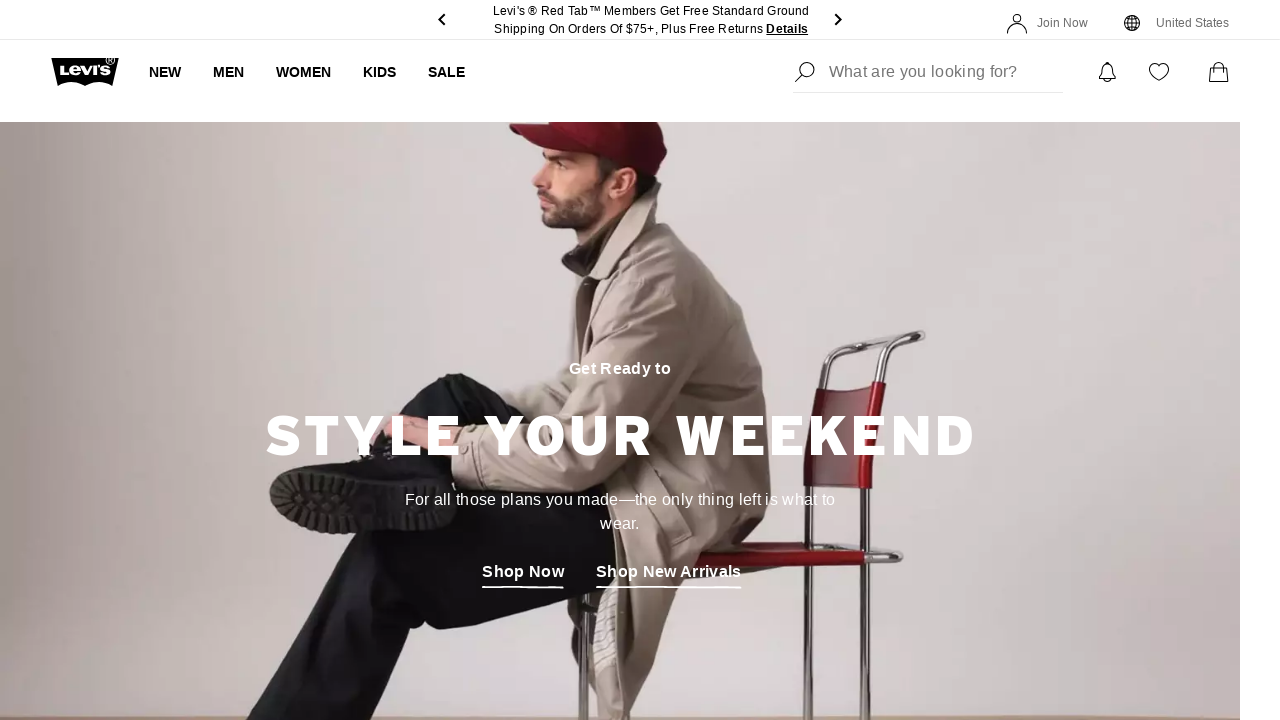

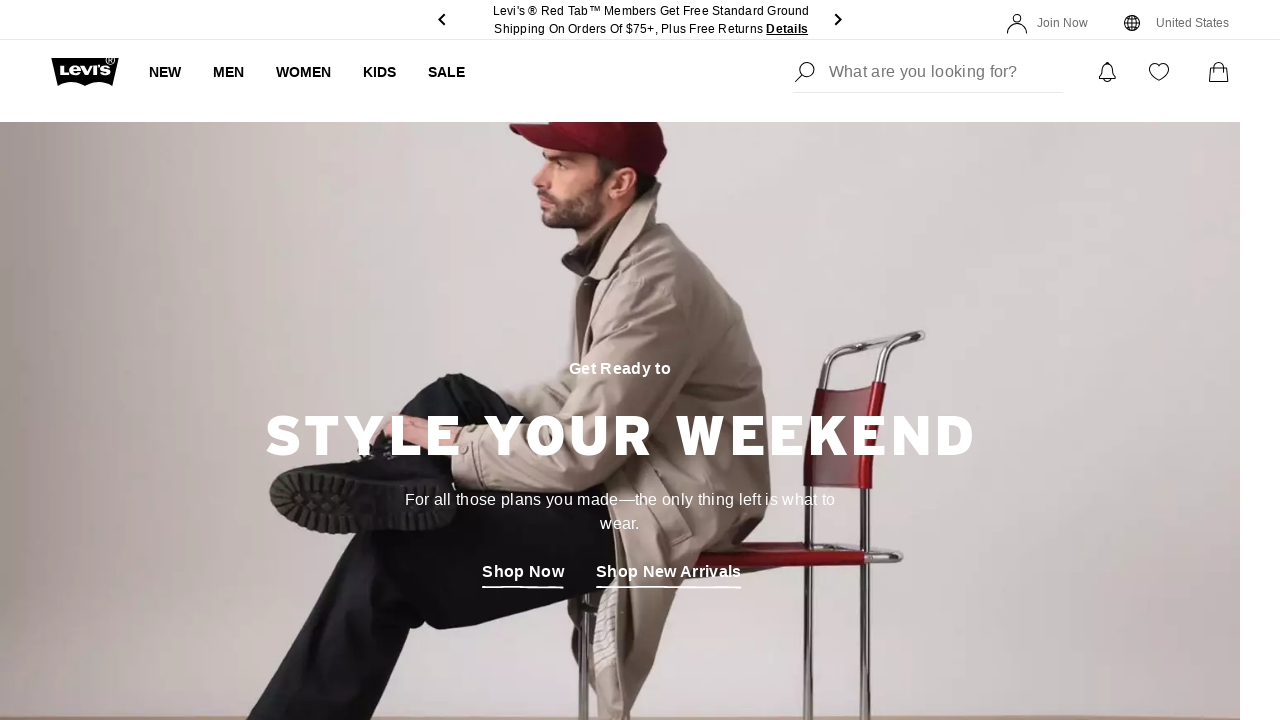